Tests clicking the alert button and accepting the JavaScript alert dialog

Starting URL: https://demoqa.com/alerts

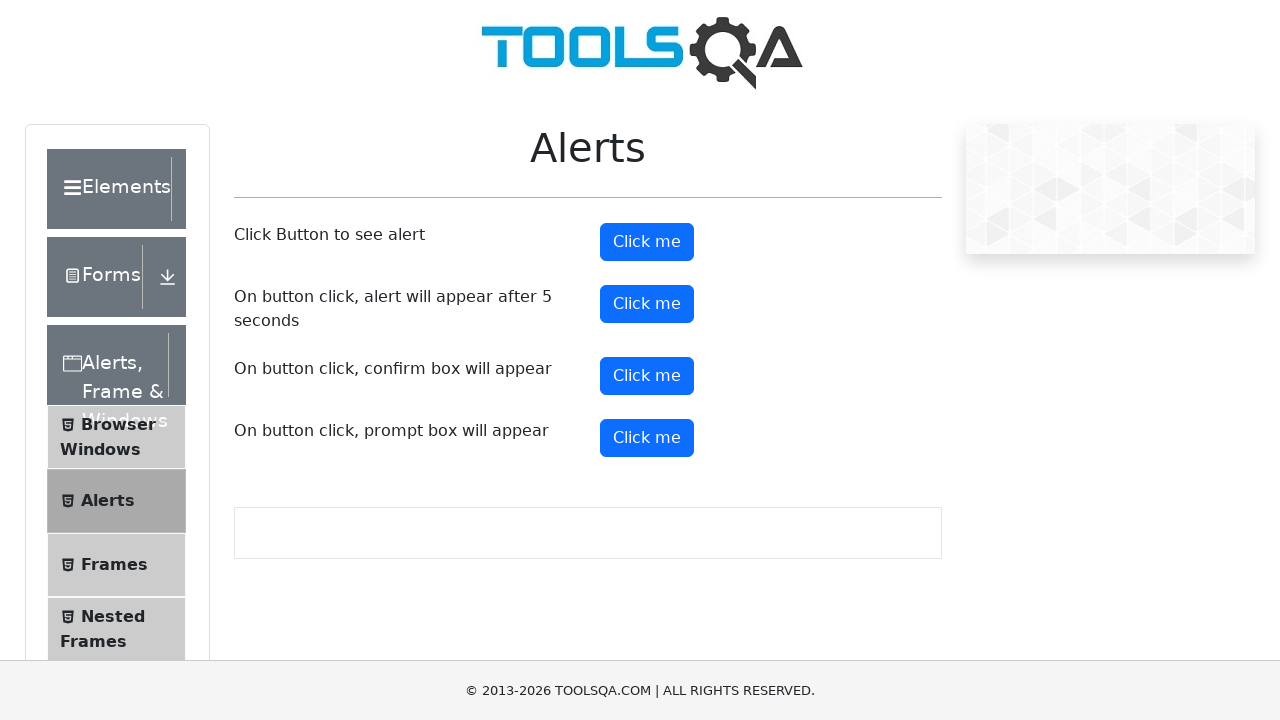

Clicked the alert button to trigger JavaScript alert dialog at (647, 242) on #alertButton
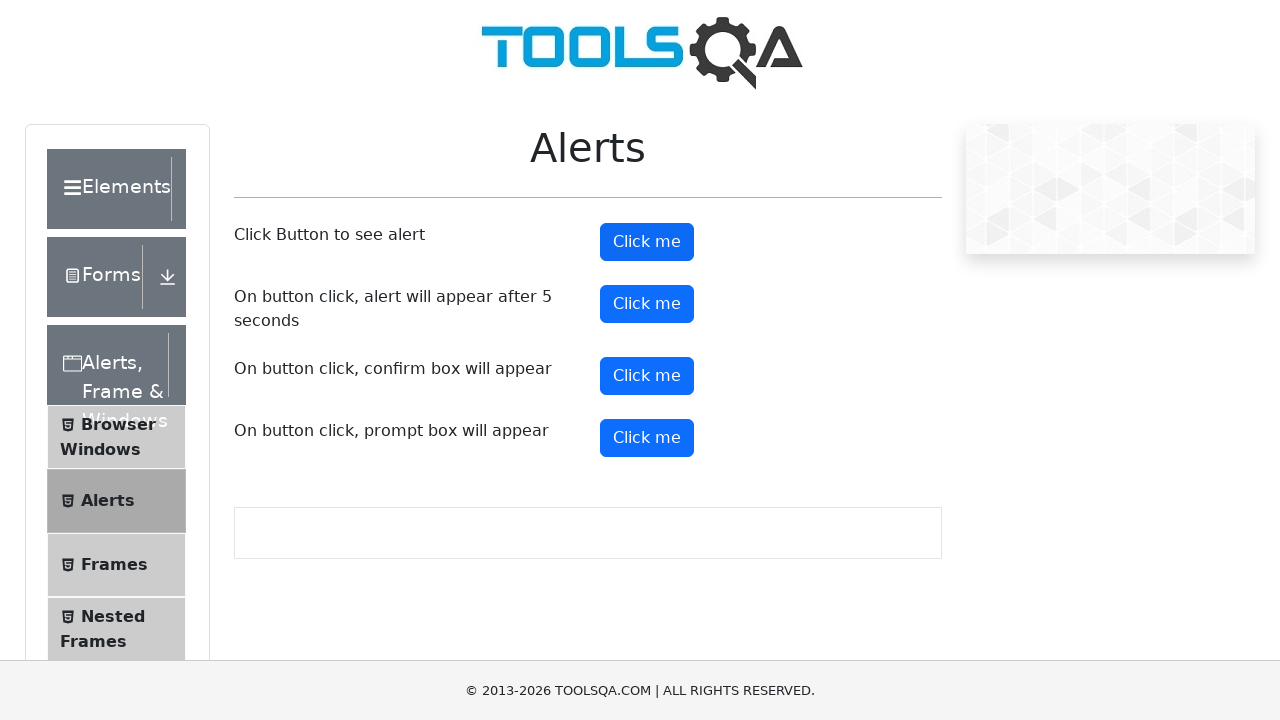

Set up dialog handler to accept the alert
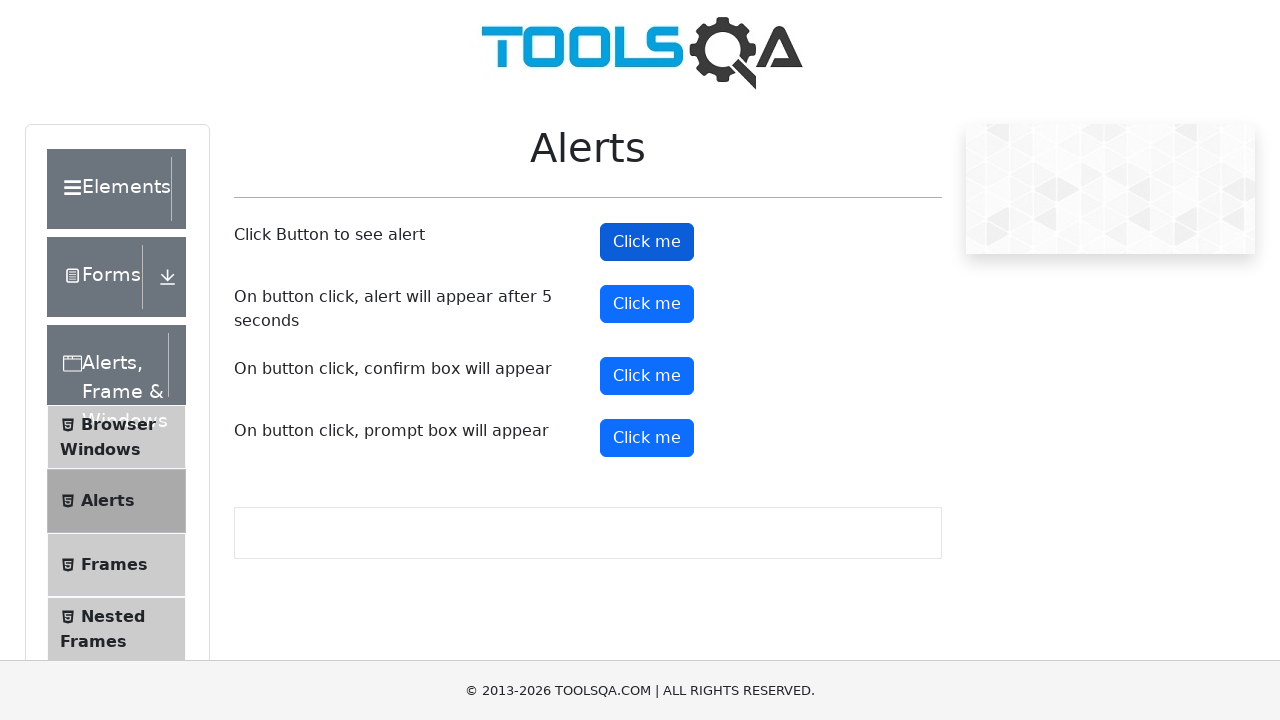

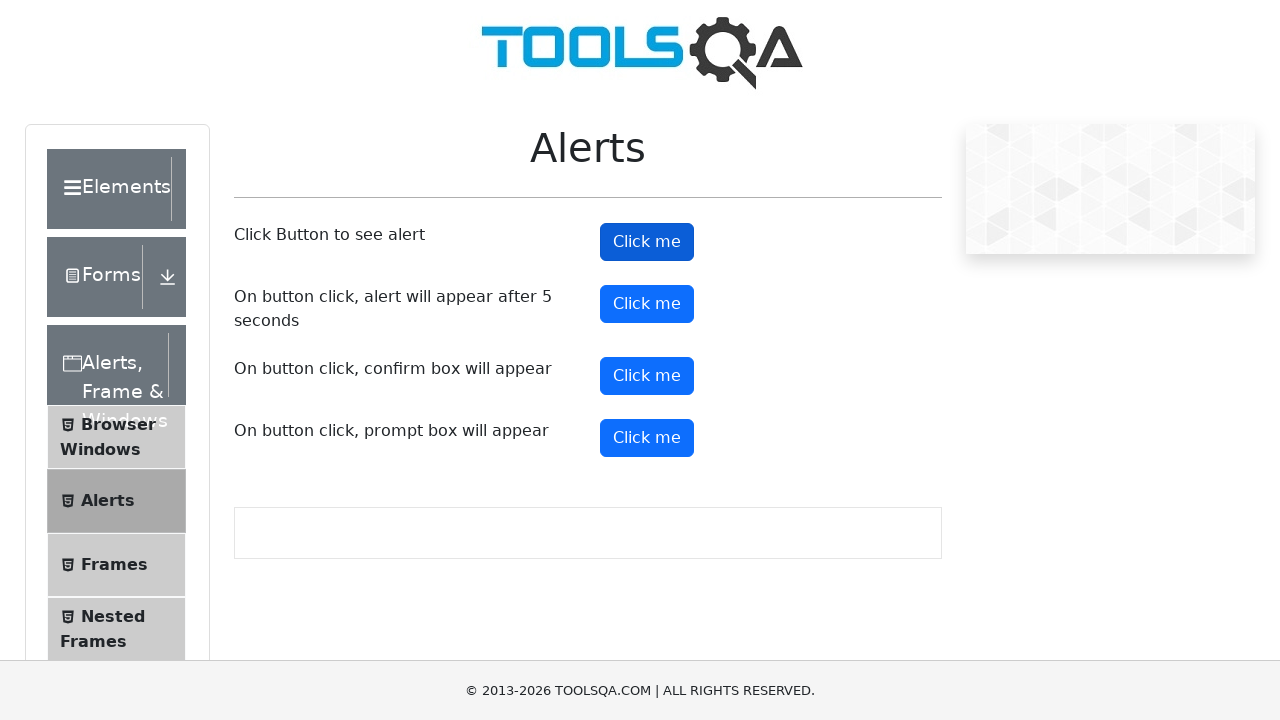